Verifies that a radio button is initially not selected on page load

Starting URL: https://getbootstrap.com/docs/5.0/forms/checks-radios/

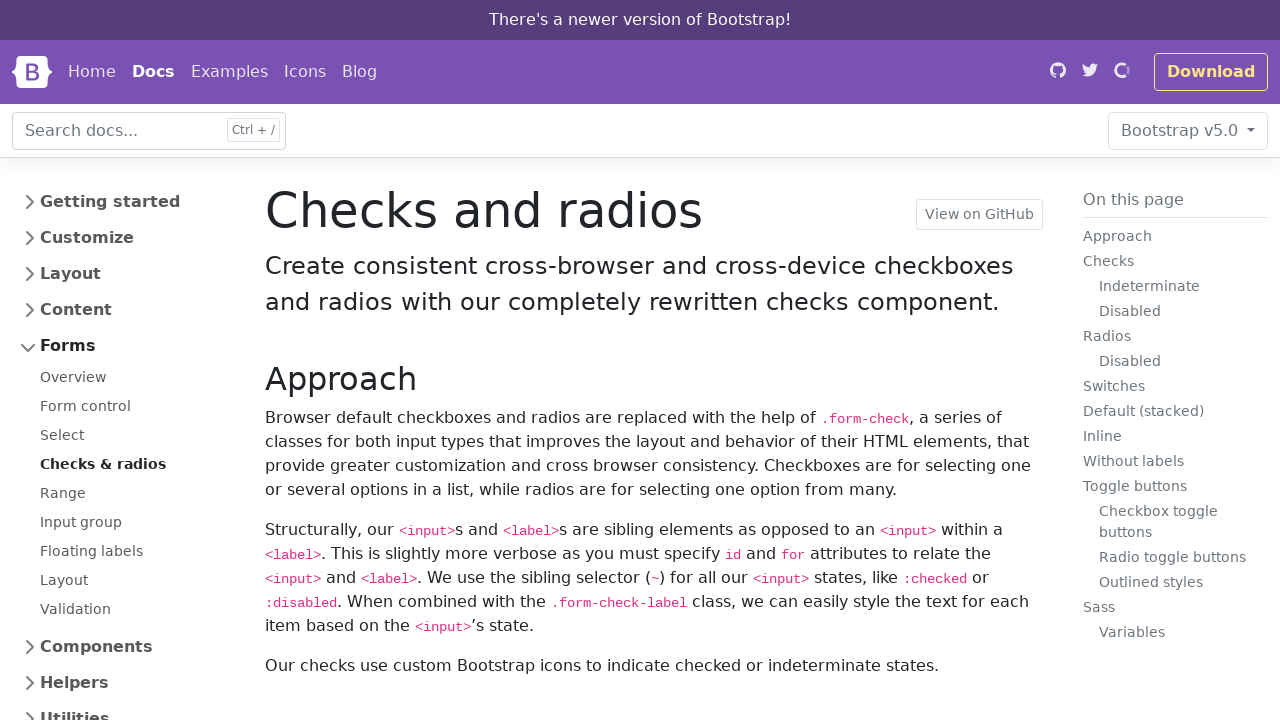

Scrolled down 1950px to radio button section
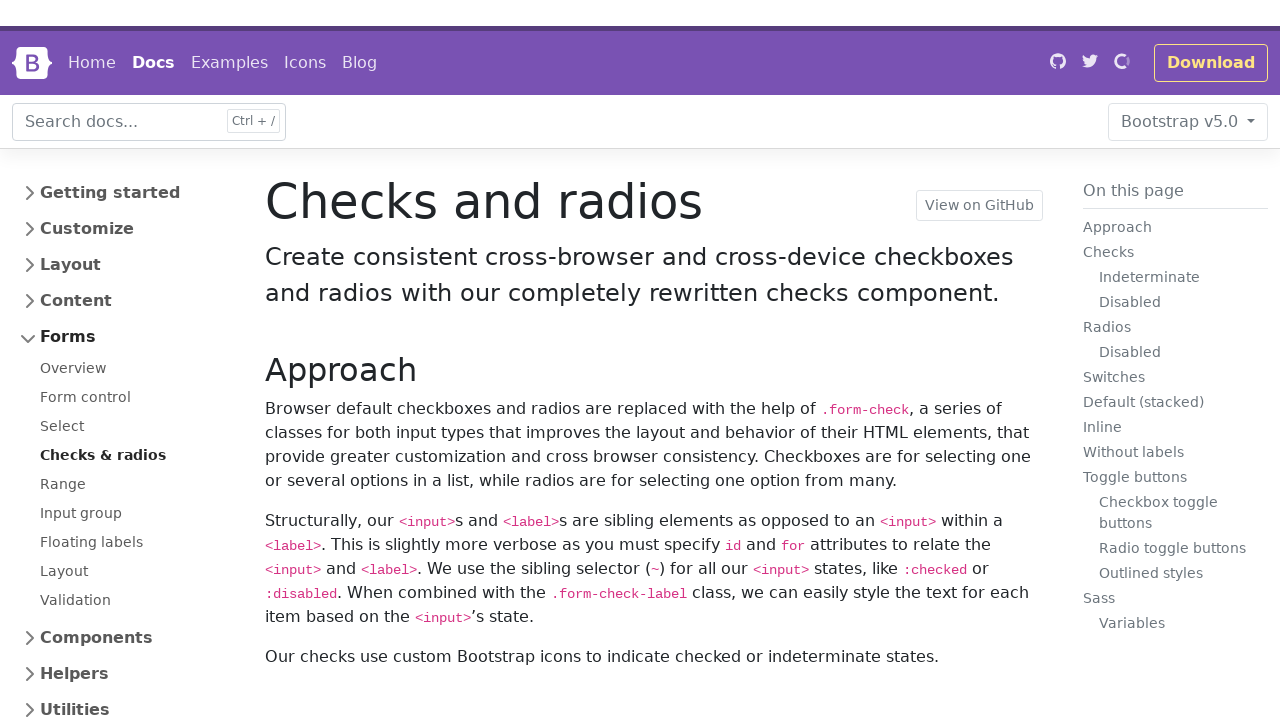

Located radio button with ID 'flexRadioDefault1'
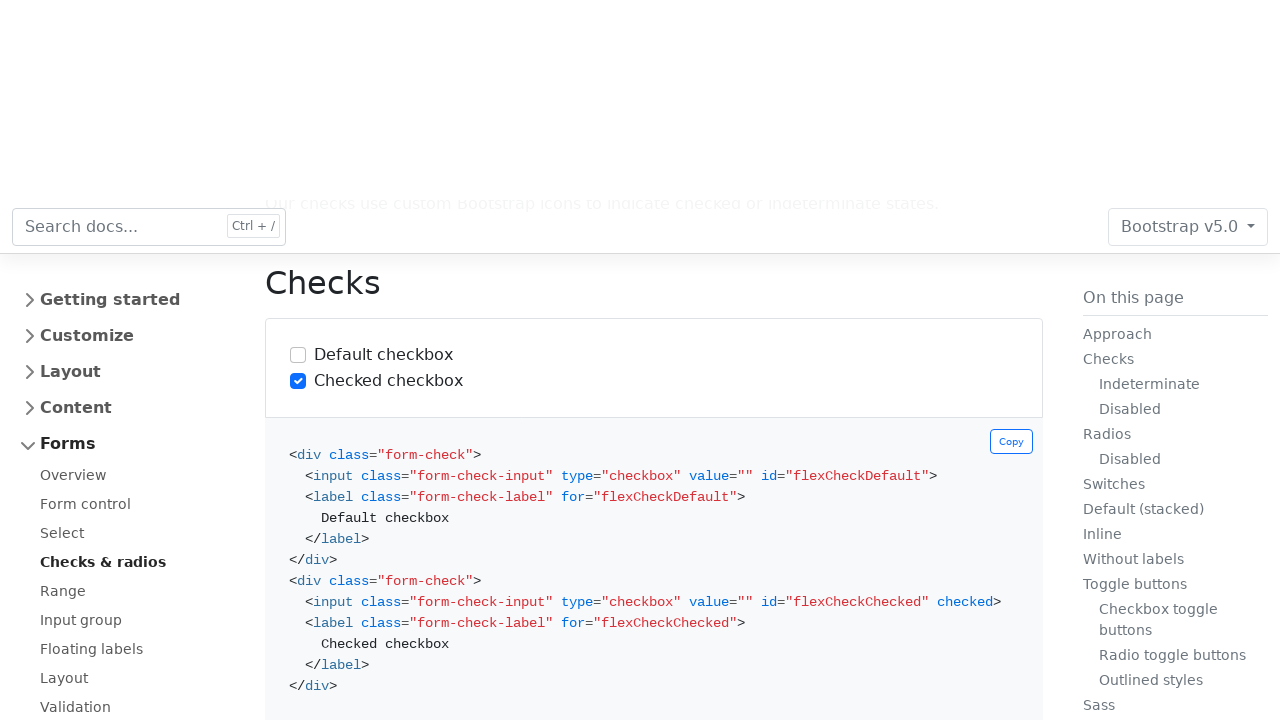

Waited for radio button to become visible
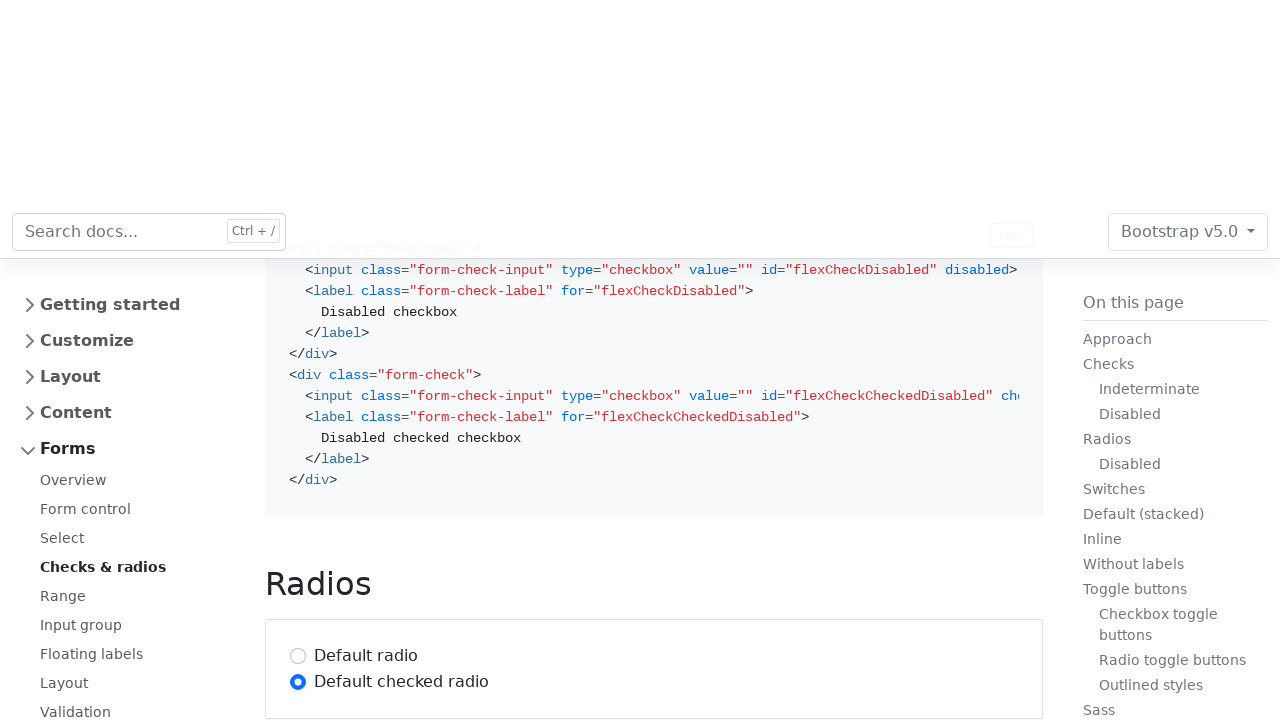

Verified that radio button is not selected on page load
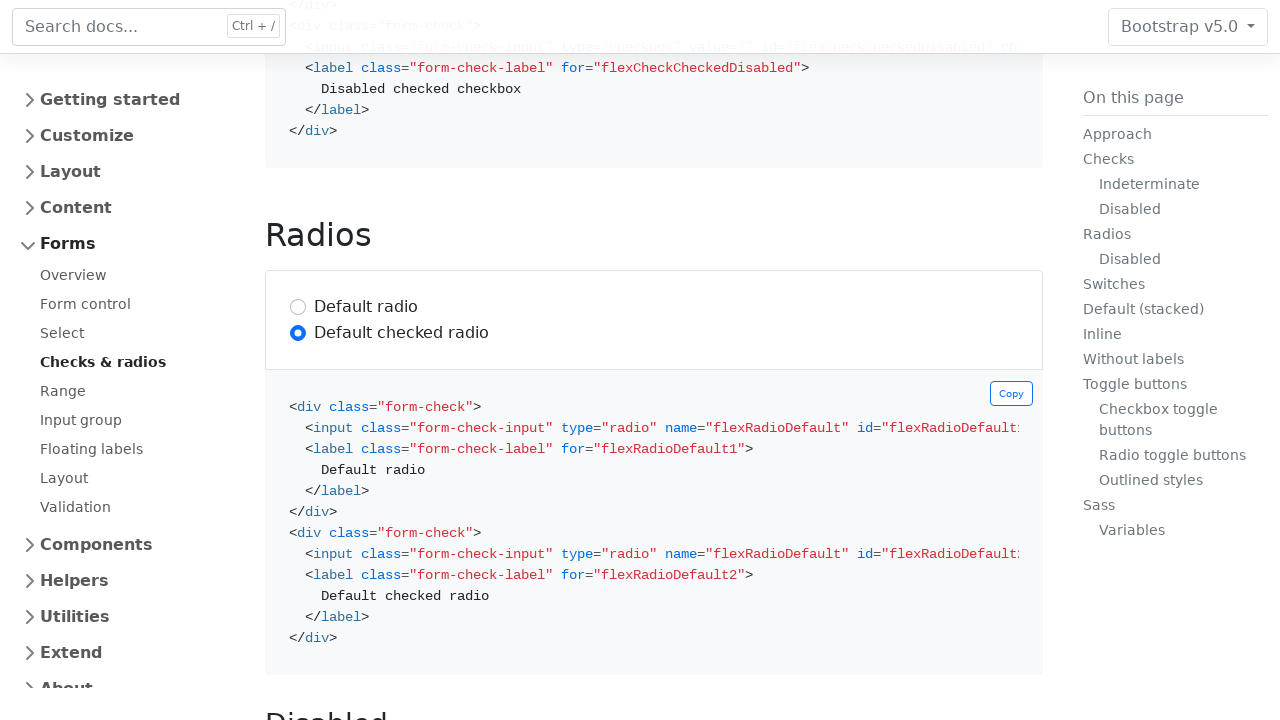

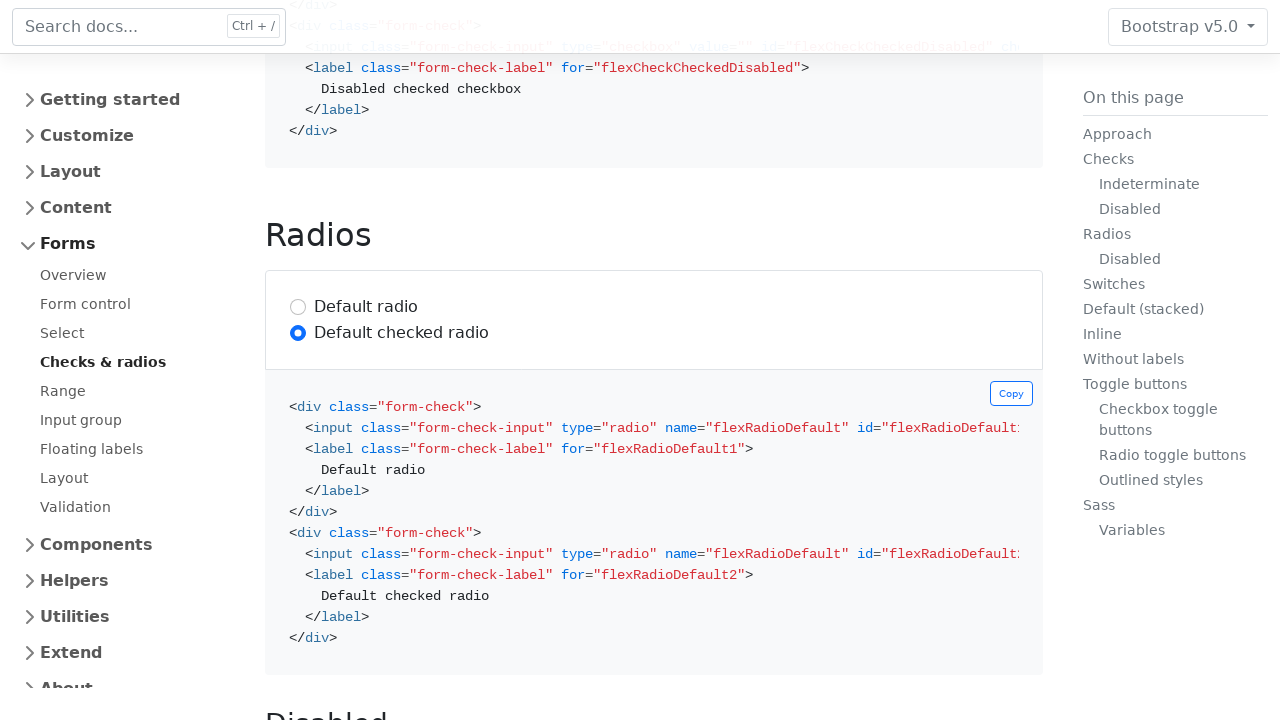